Tests A/B test opt-out by adding an opt-out cookie before navigating to the split test page, then verifying the heading shows no A/B test.

Starting URL: http://the-internet.herokuapp.com

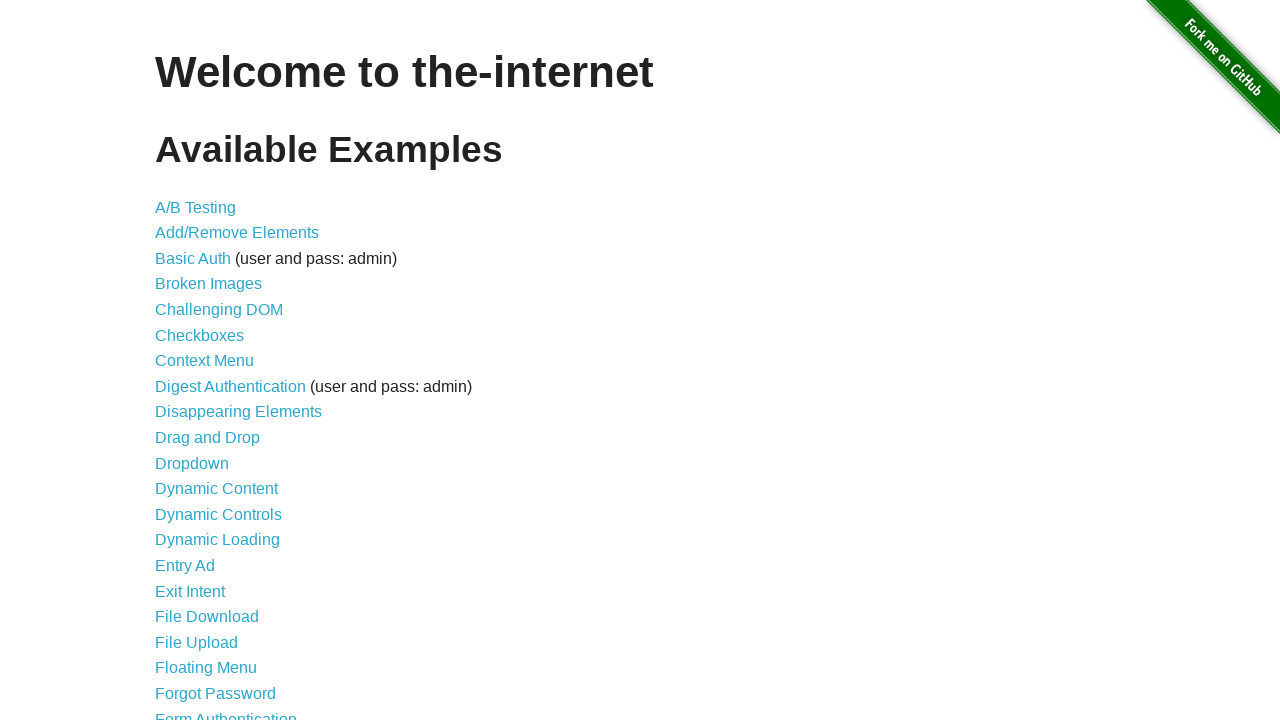

Added optimizelyOptOut cookie to opt out of A/B test
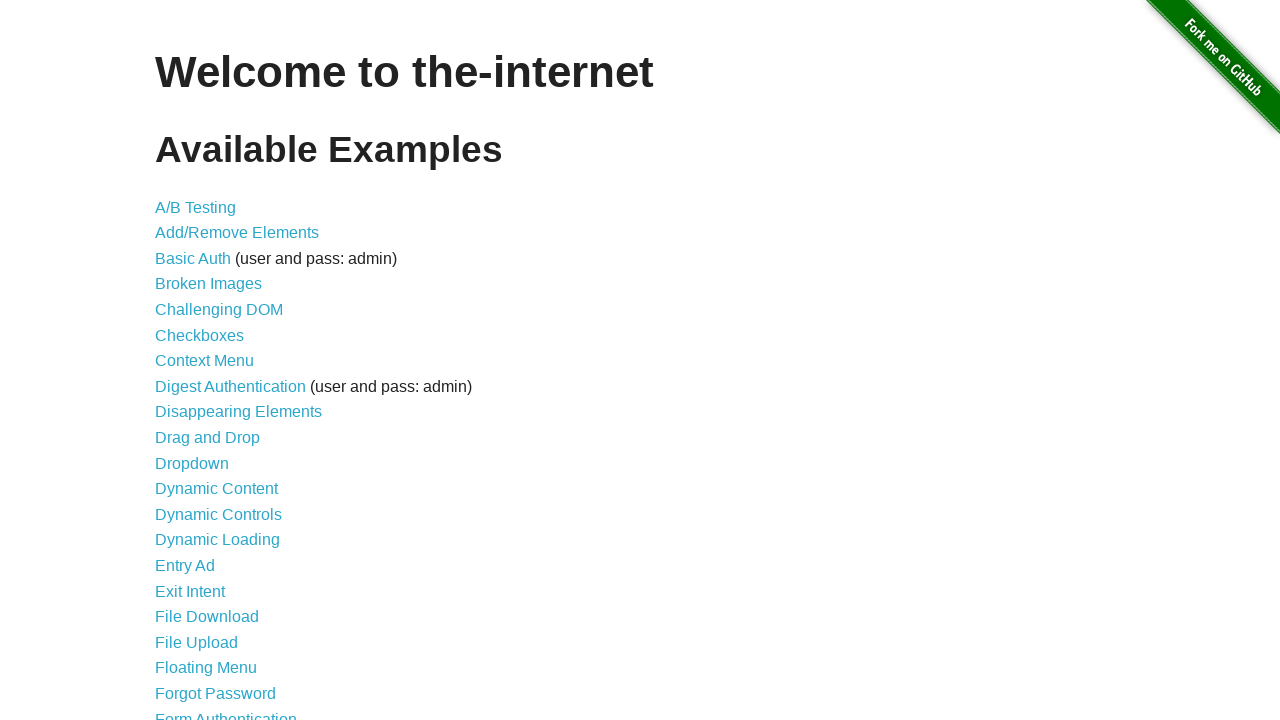

Navigated to A/B test page
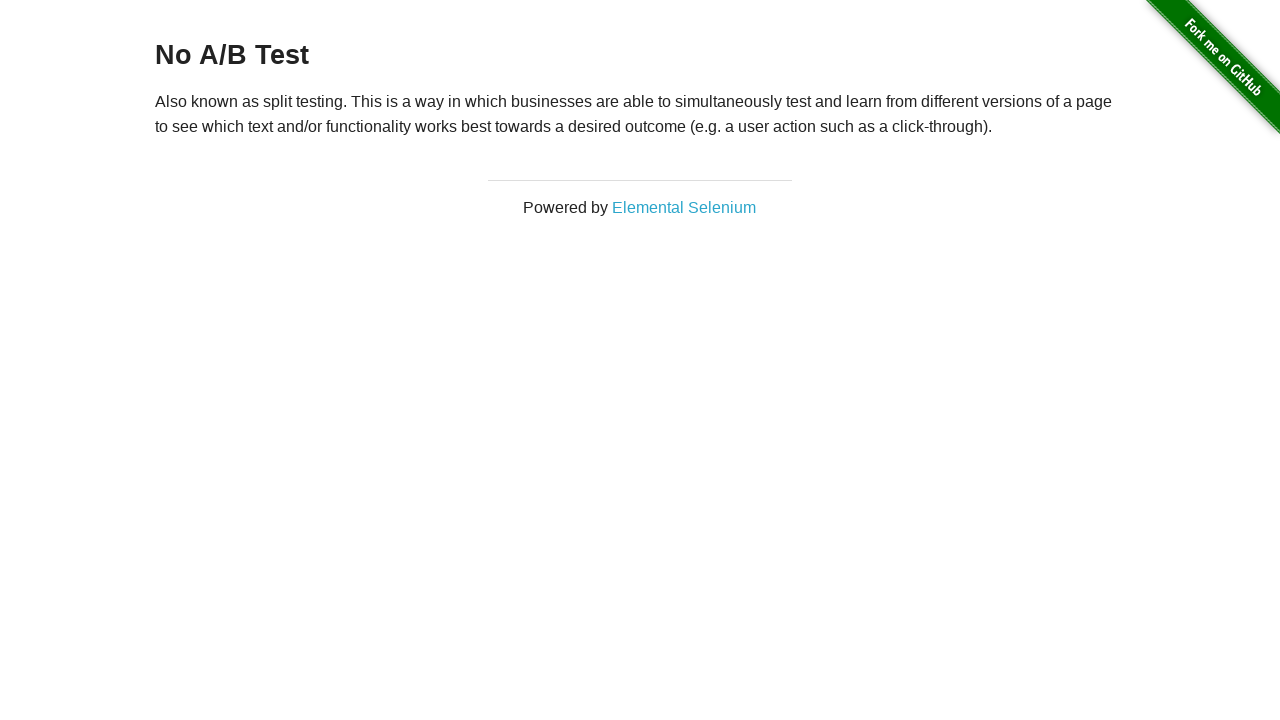

Retrieved heading text from page
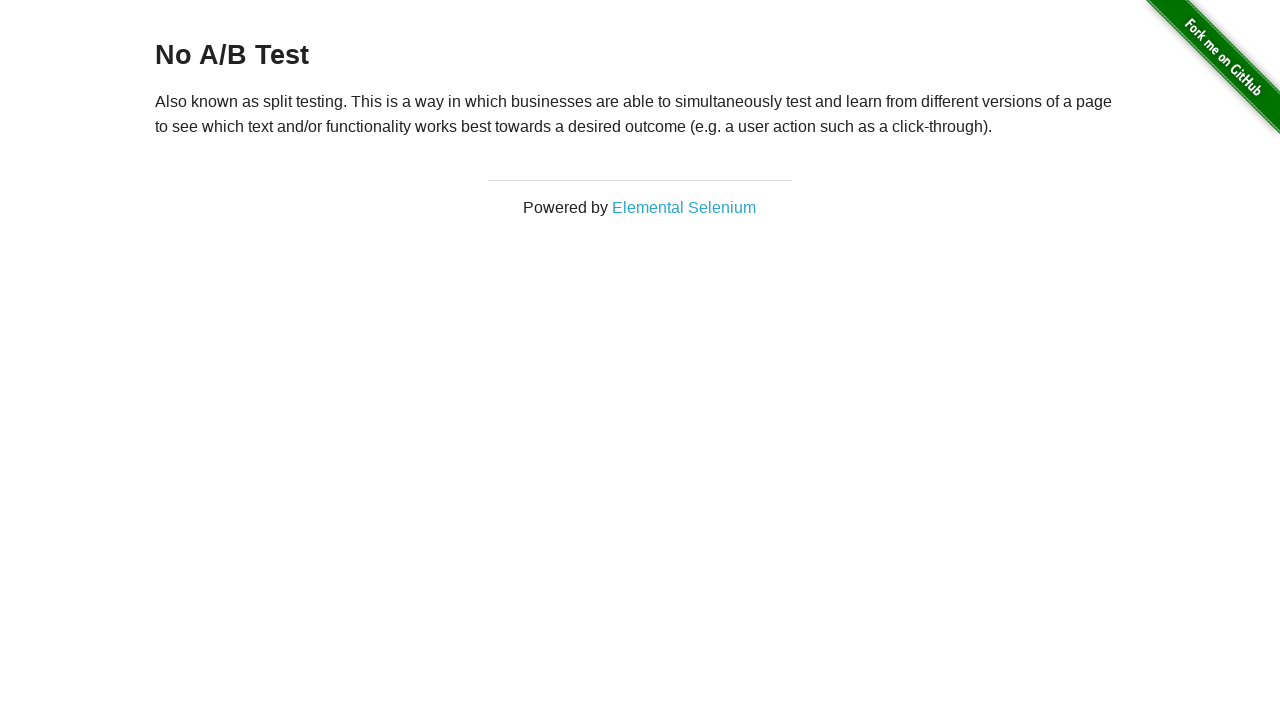

Verified heading shows 'No A/B Test' confirming opt-out cookie worked
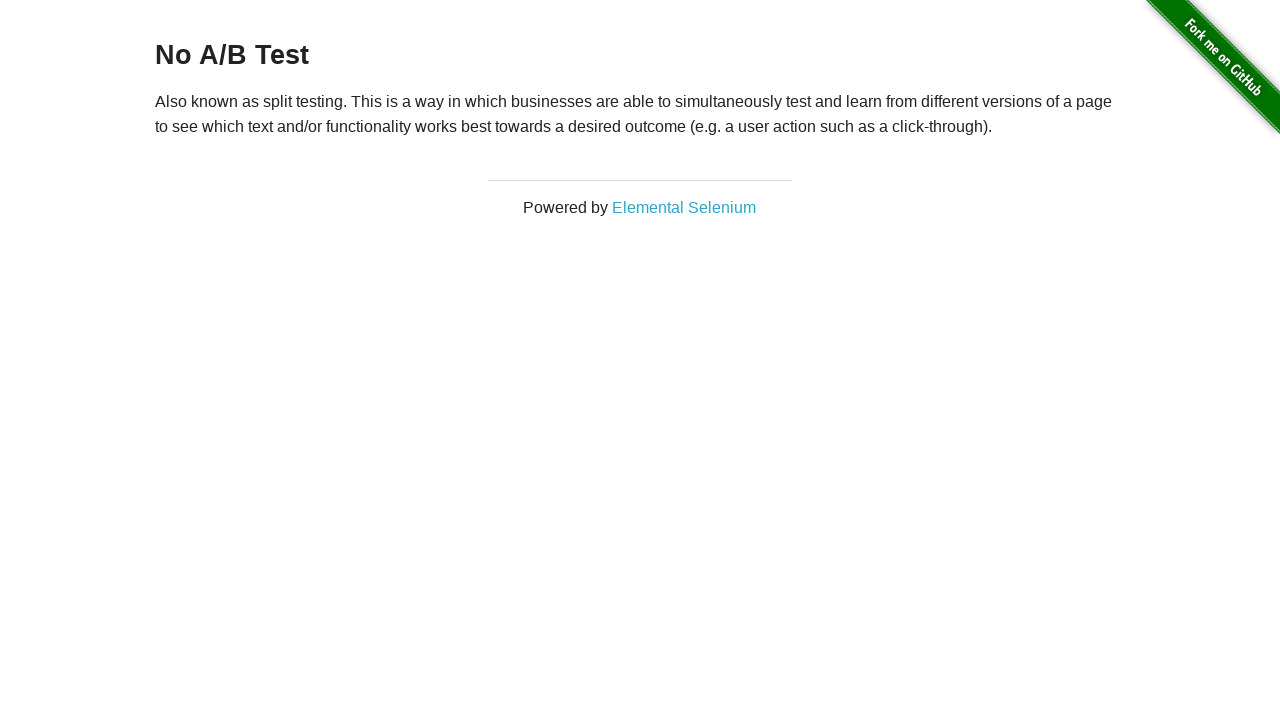

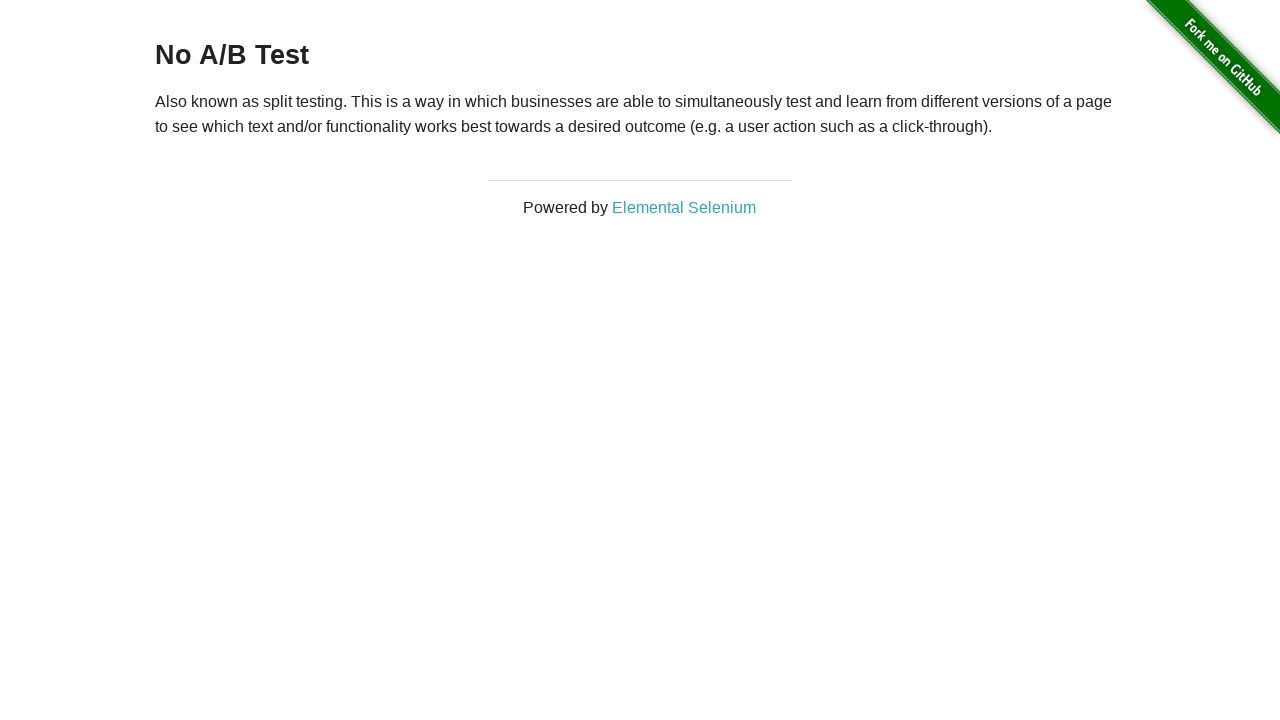